Opens the website and maximizes the window

Starting URL: https://skillfactory.ru/

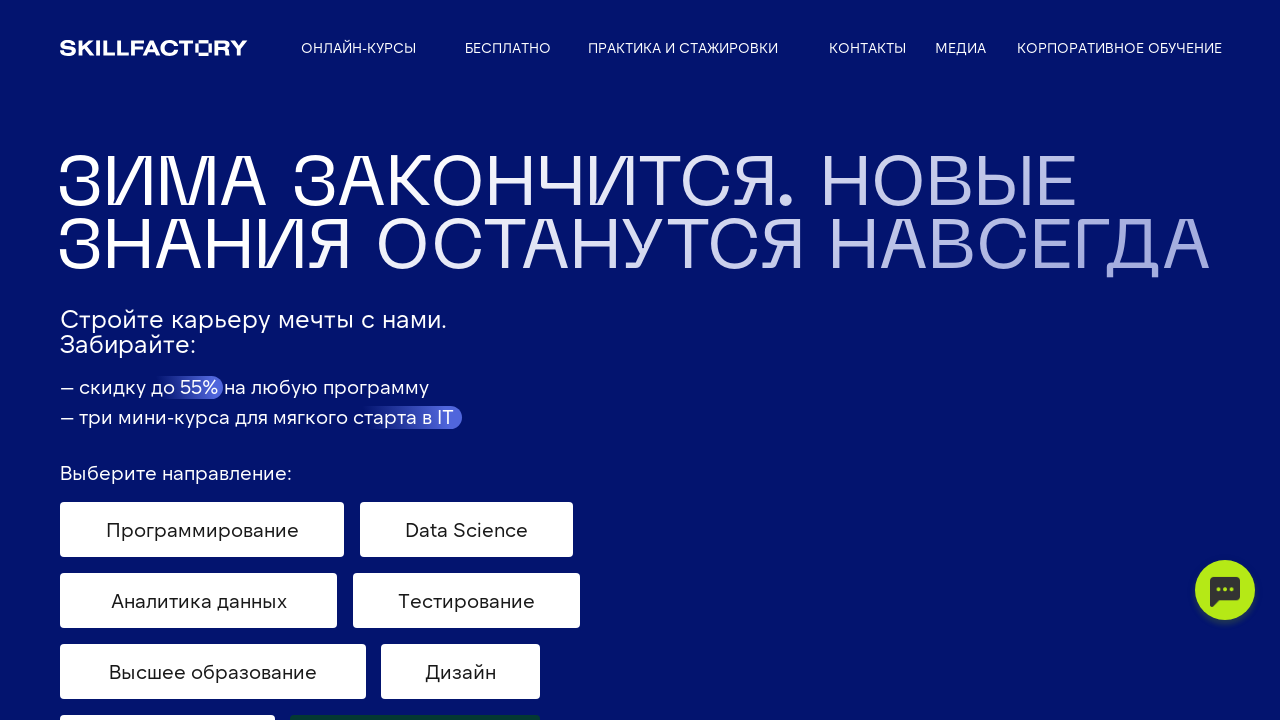

Website opened at https://skillfactory.ru/ and window maximized
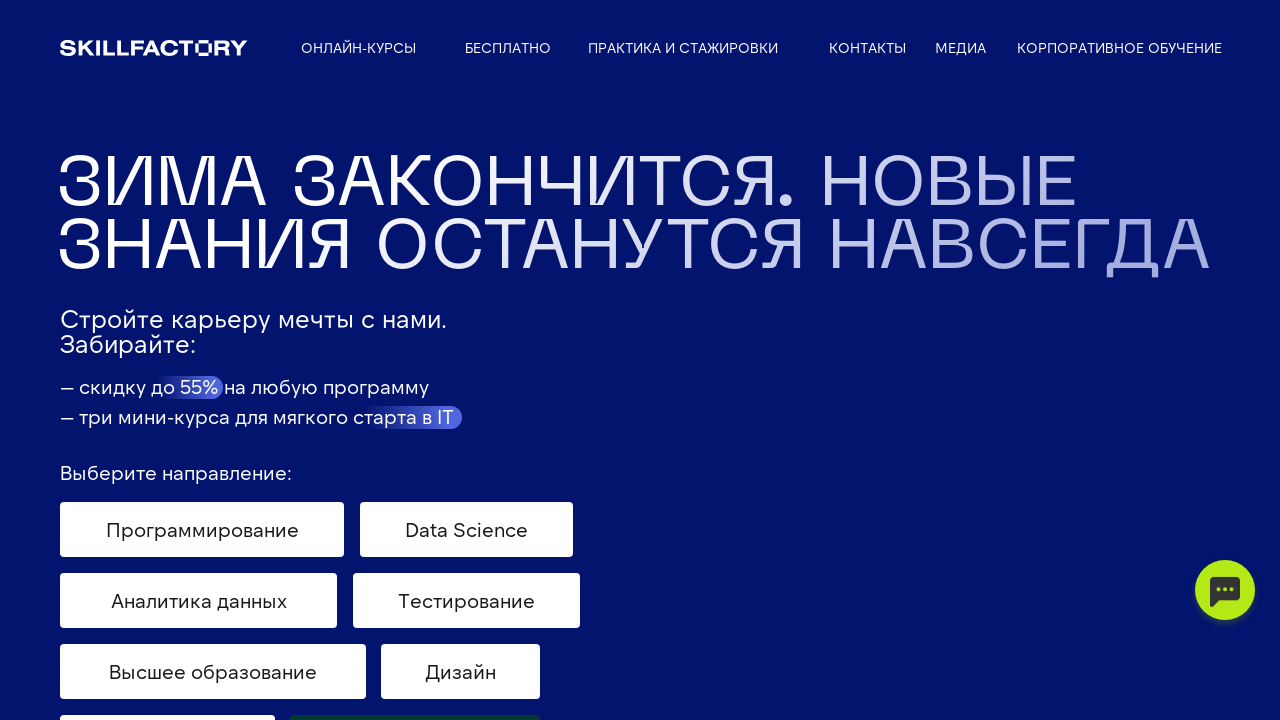

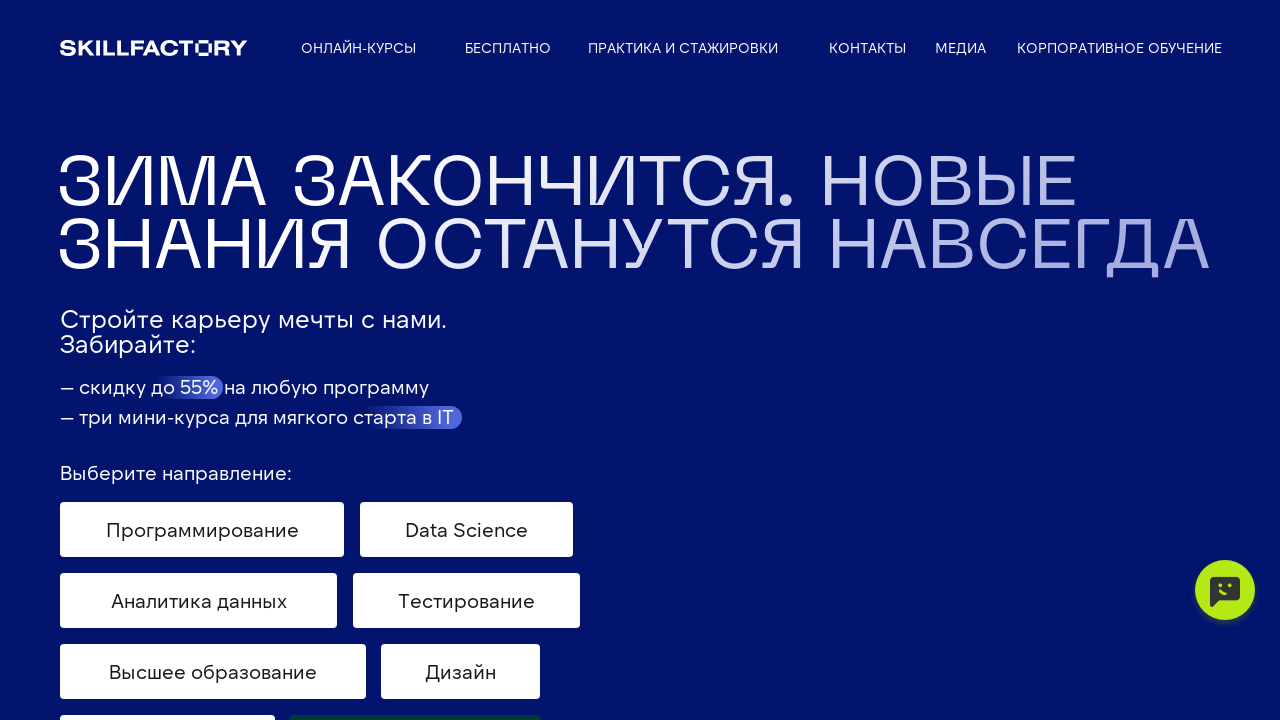